Tests closing an entry advertisement modal popup on a practice automation website by clicking the close button in the modal footer.

Starting URL: https://the-internet.herokuapp.com/entry_ad

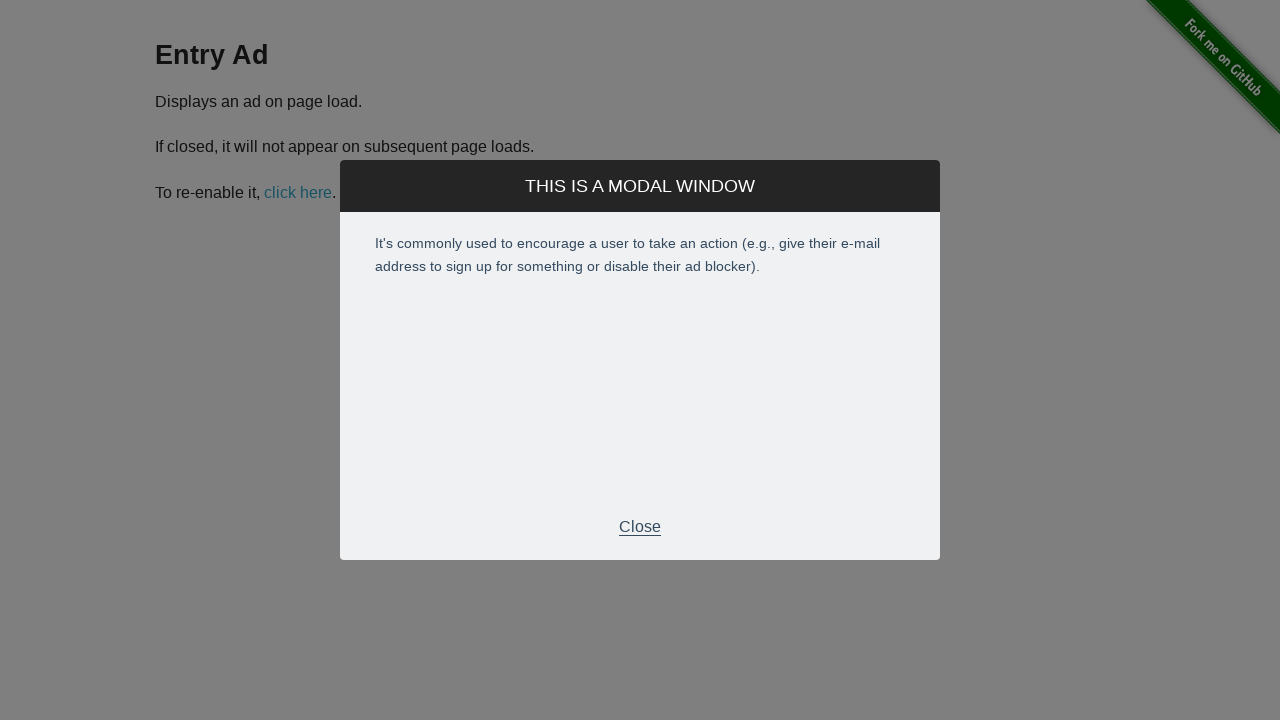

Entry advertisement modal appeared and is visible
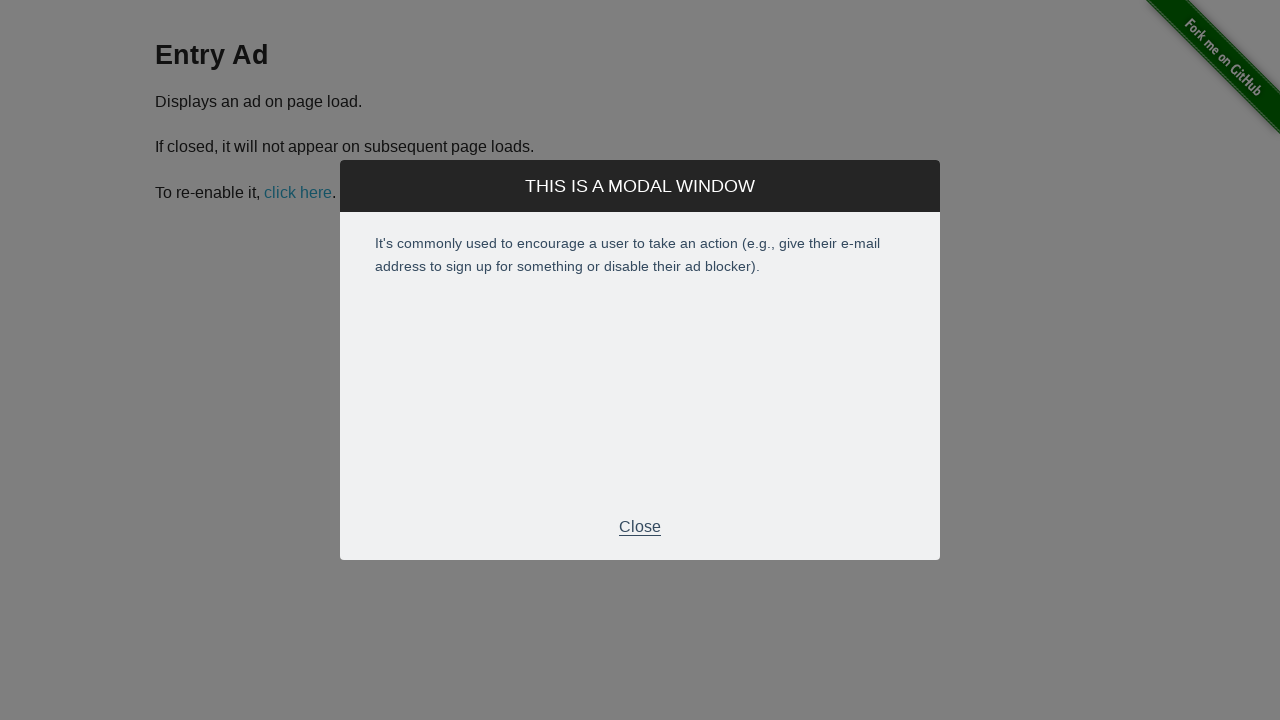

Clicked close button in modal footer at (640, 527) on .modal-footer
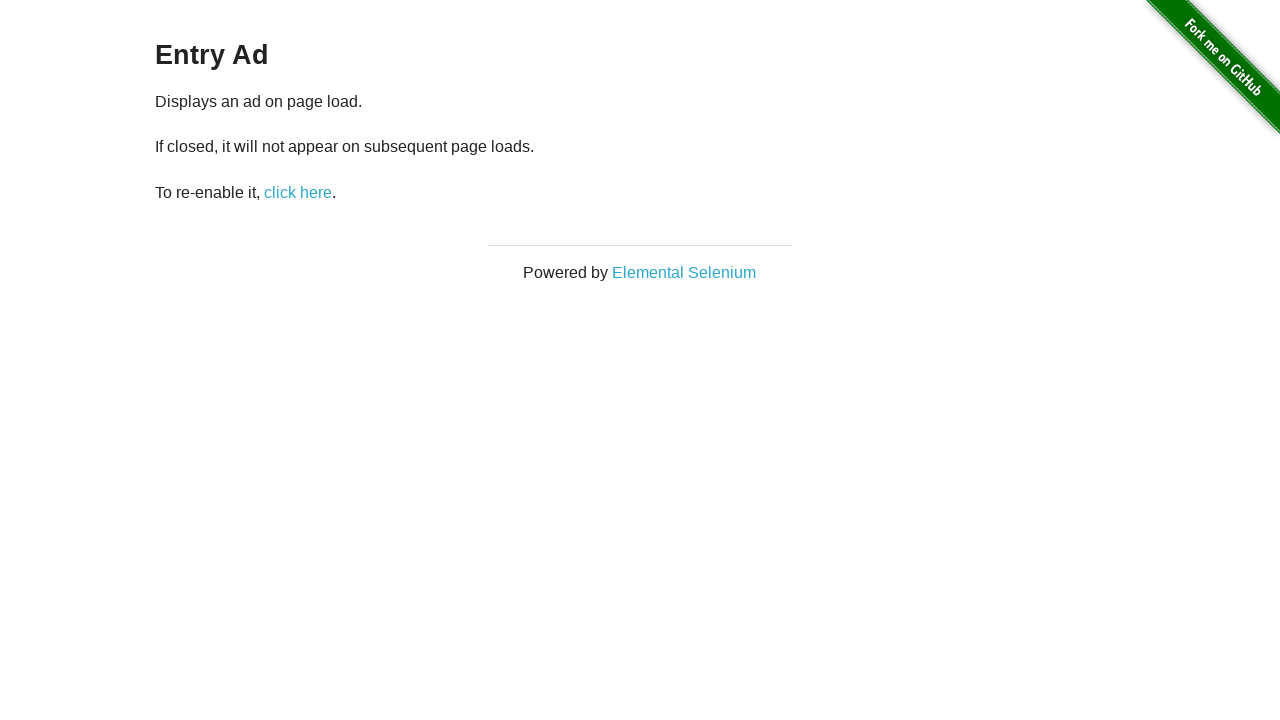

Entry advertisement modal closed successfully
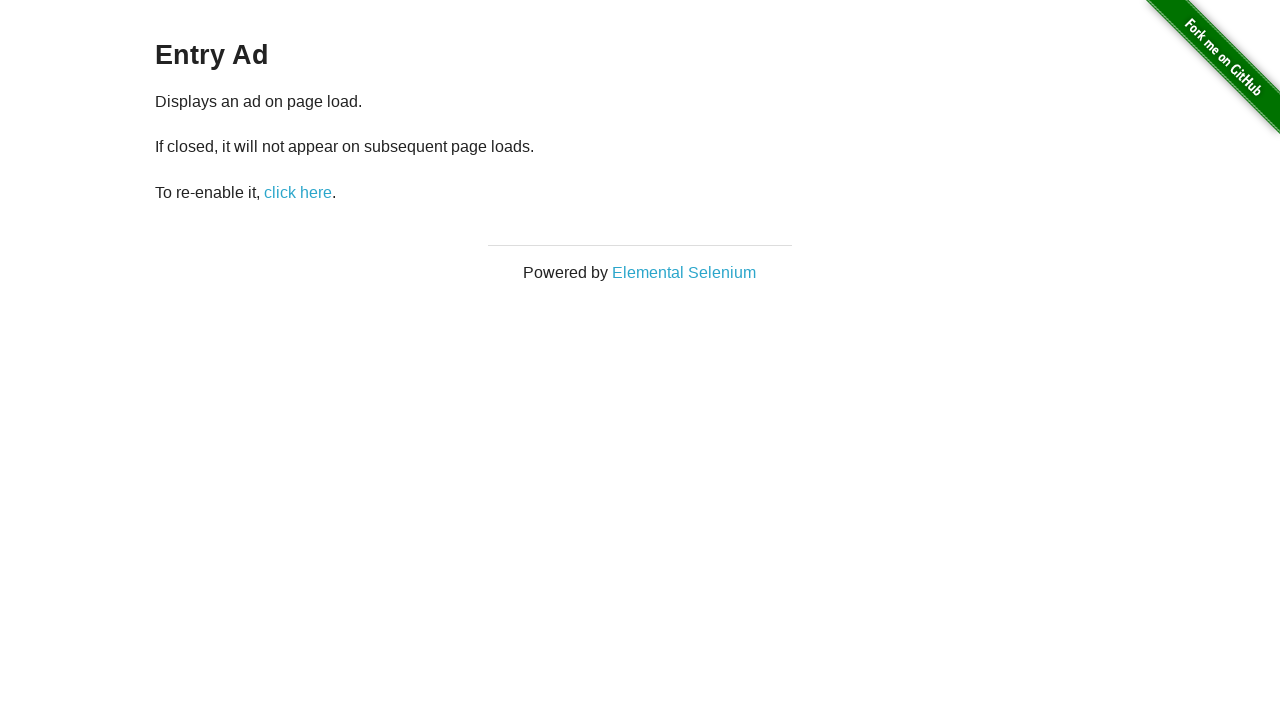

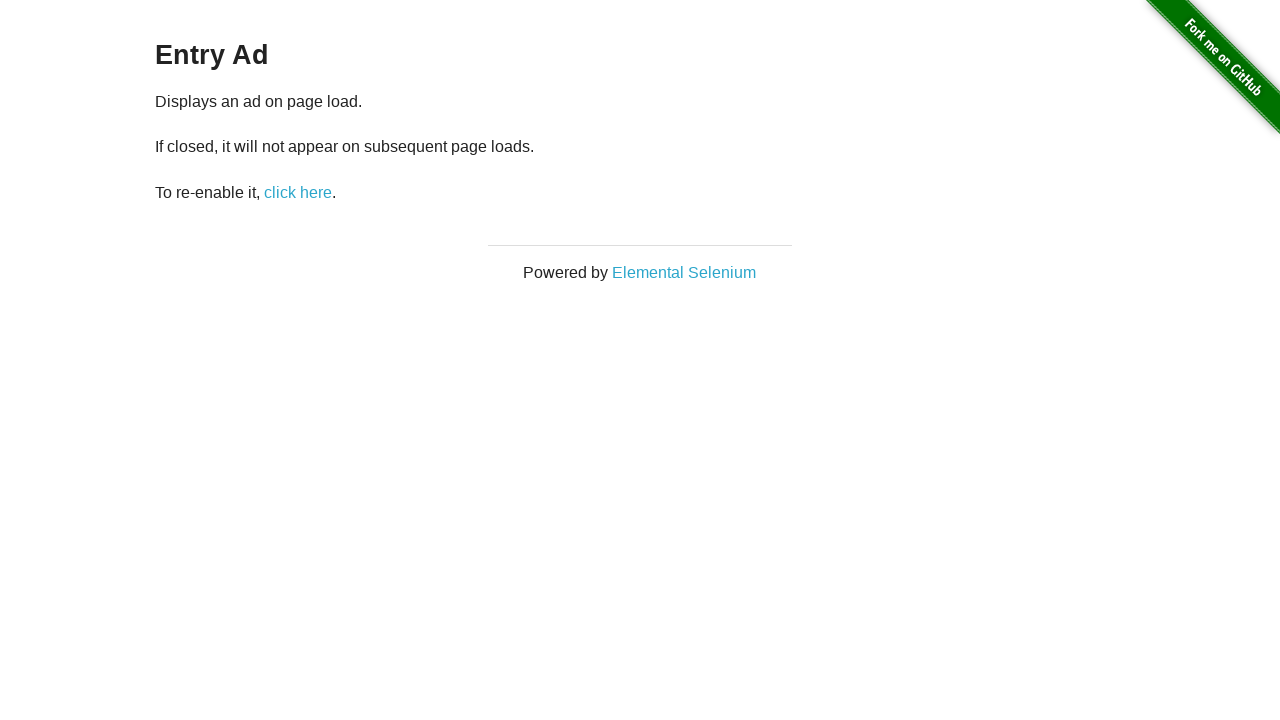